Tests the CIT Bank Certificate of Deposit calculator by entering initial deposit amount, term length, APR, and selecting compounding frequency, then verifying the calculation results are displayed.

Starting URL: https://www.cit.com/cit-bank/resources/calculators/certificate-of-deposit-calculator/

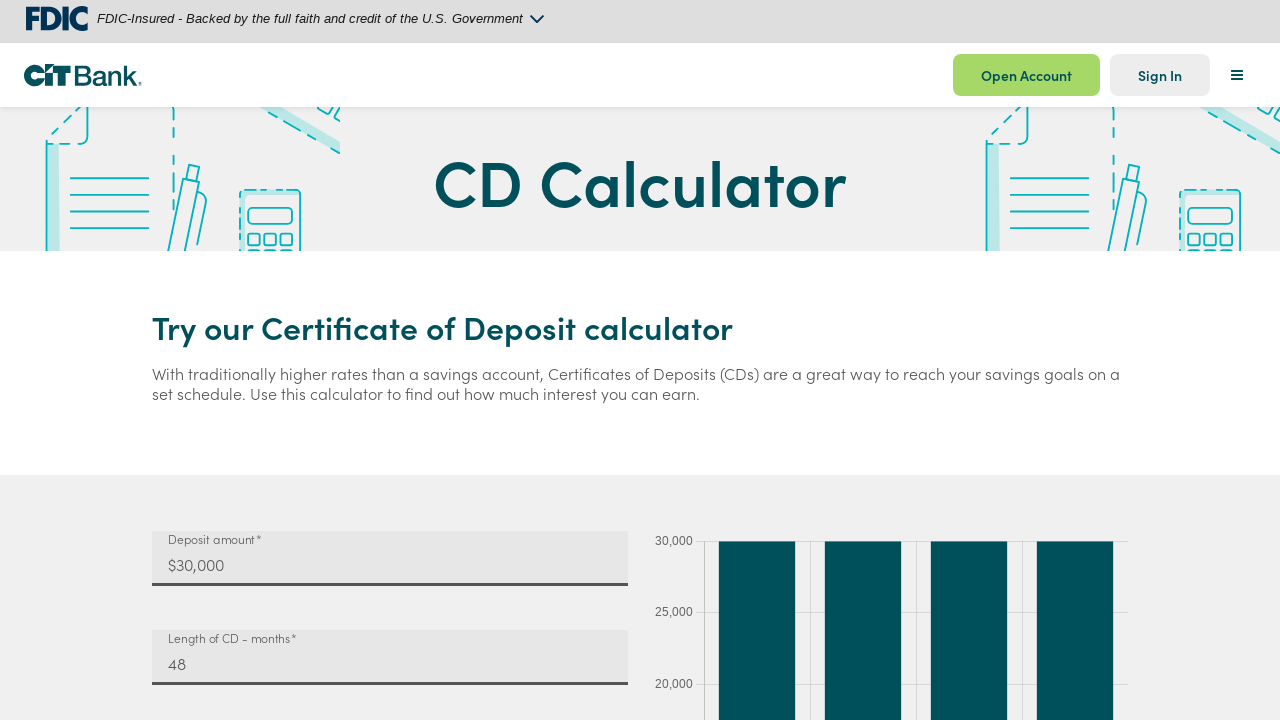

Calculator form loaded - initial deposit input field is visible
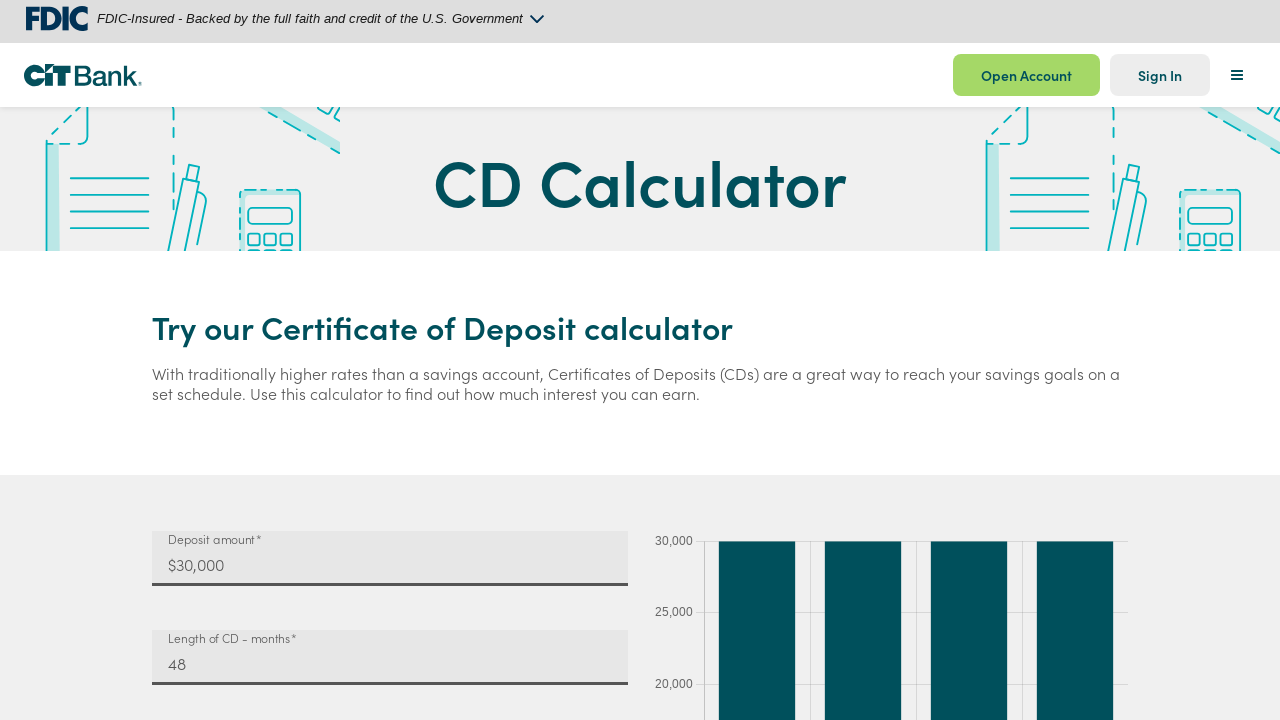

Cleared initial deposit input field on input#mat-input-0
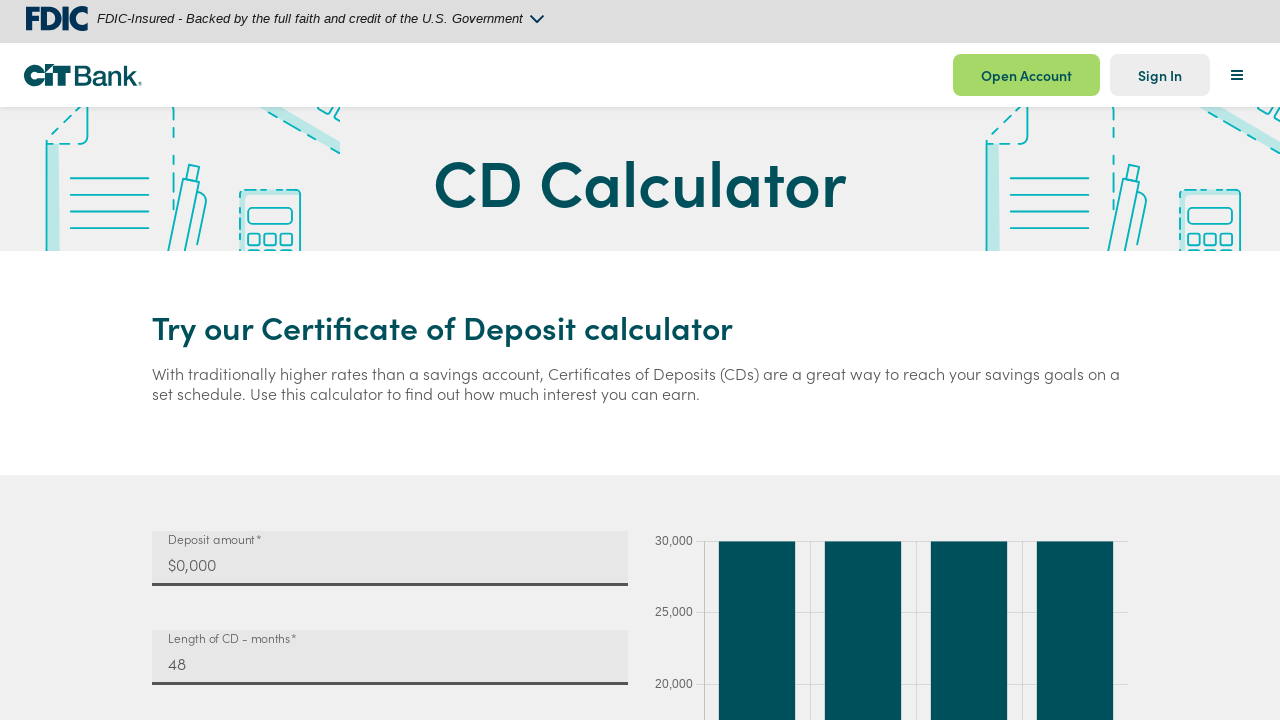

Filled initial deposit amount with 10000 on input#mat-input-0
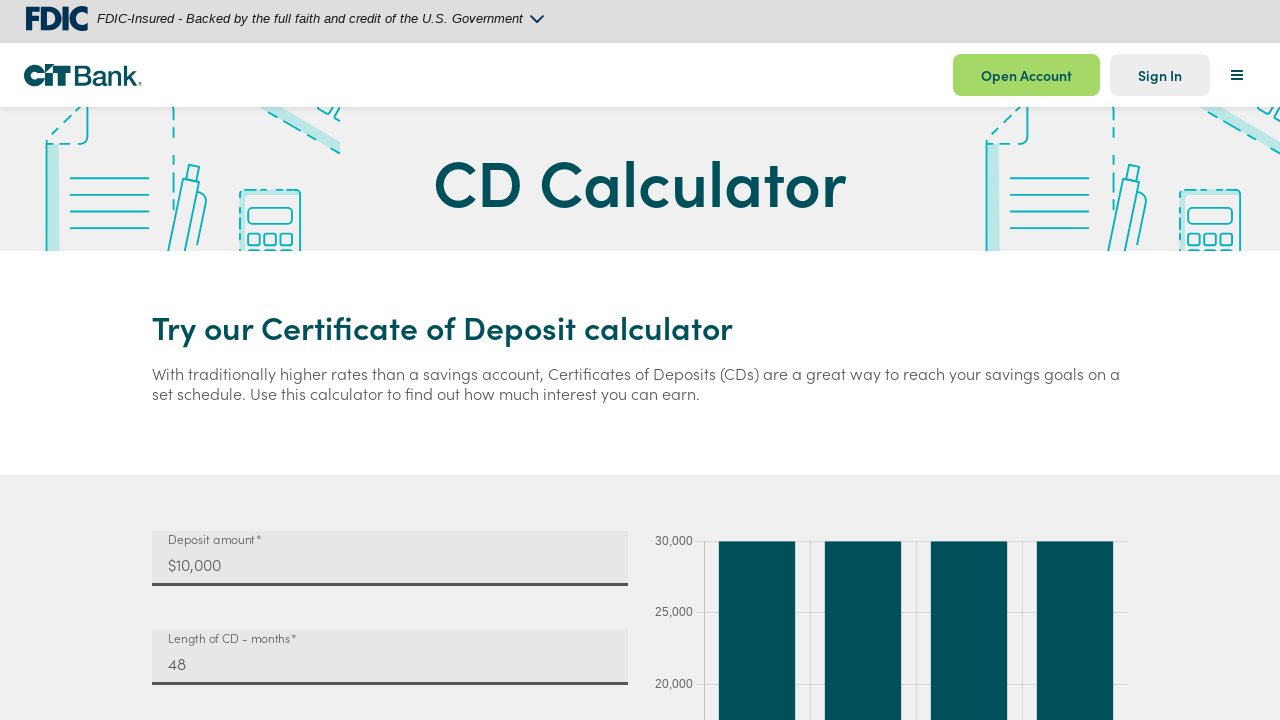

Cleared term length input field on input#mat-input-1
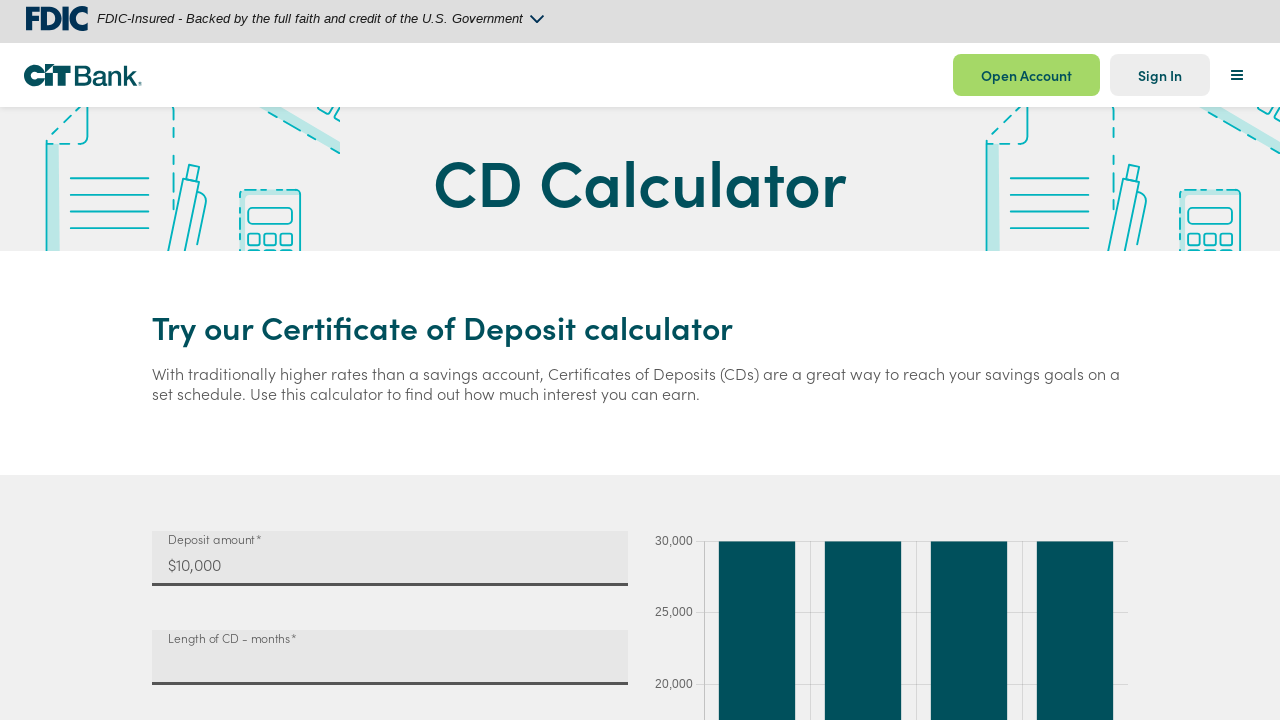

Filled term length with 12 months on input#mat-input-1
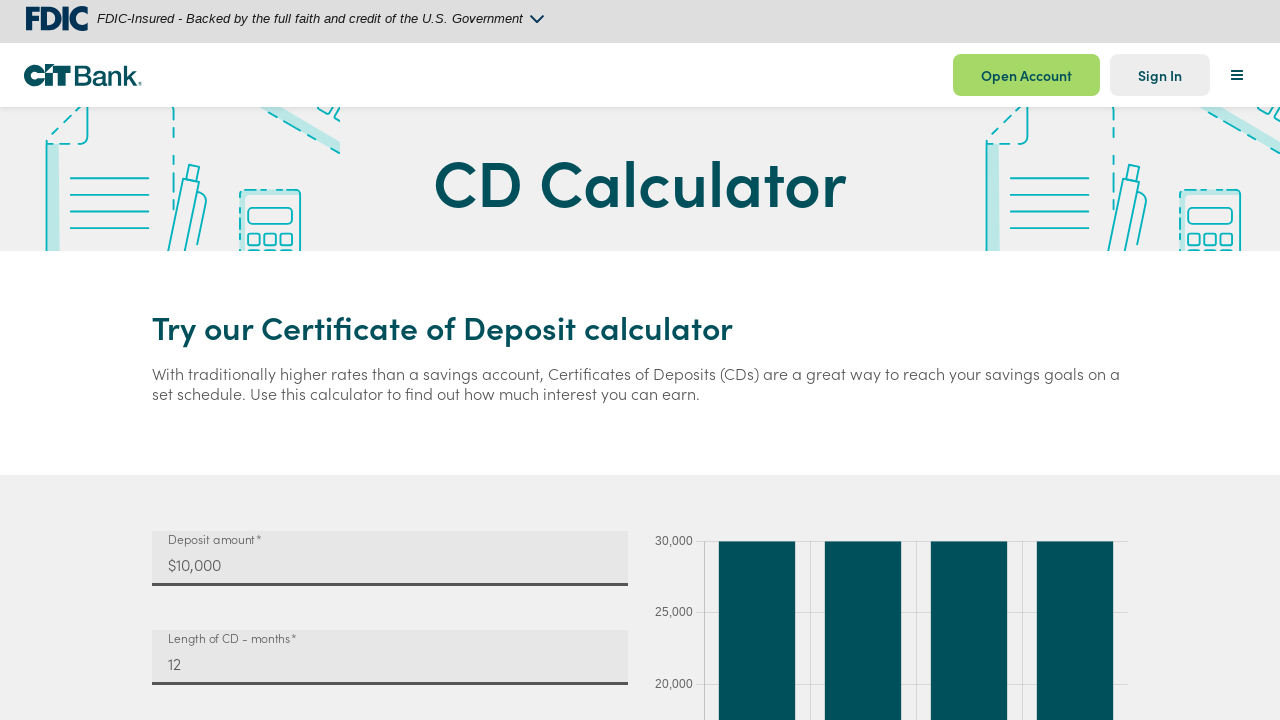

Cleared APR input field on input#mat-input-2
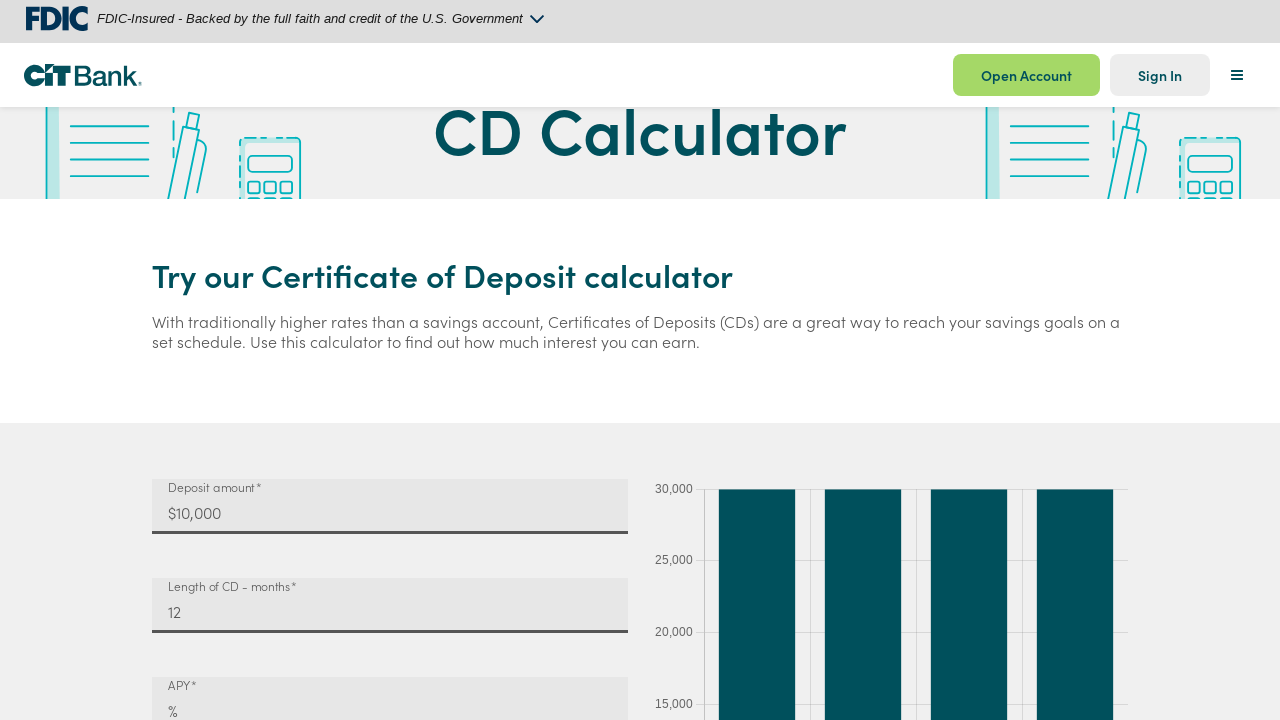

Filled APR with 4.5% on input#mat-input-2
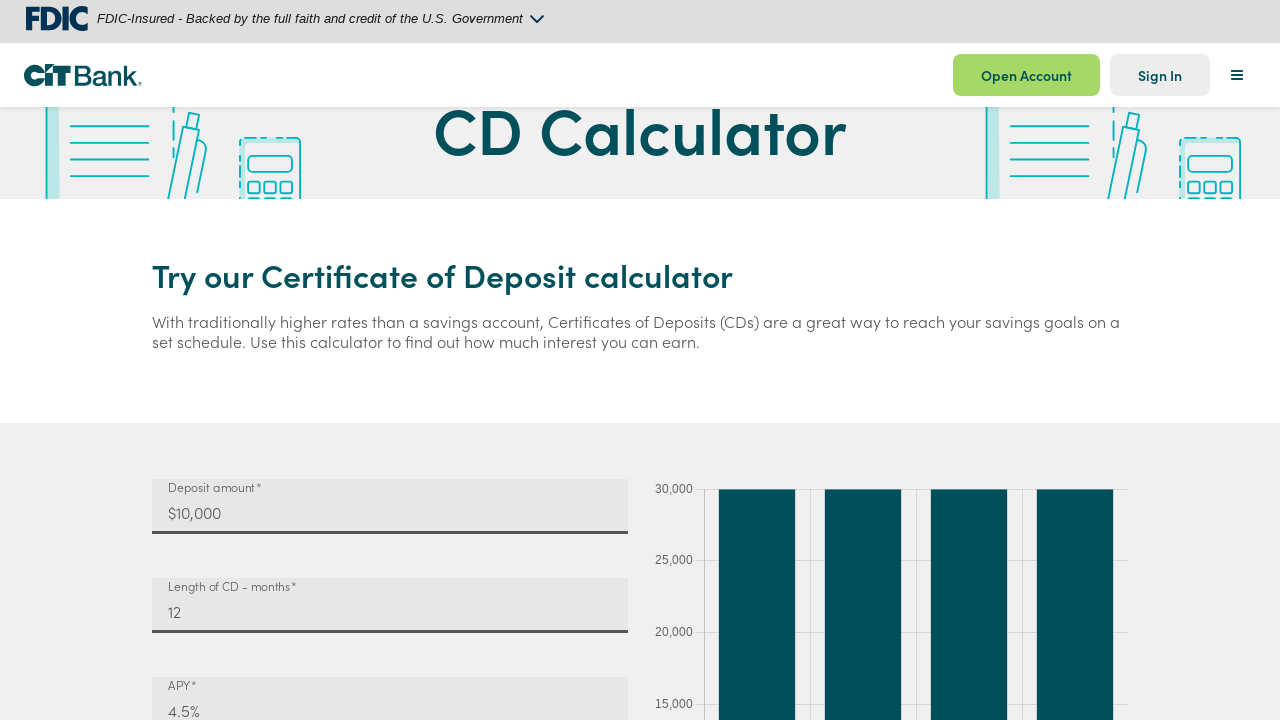

Clicked on compounding frequency dropdown at (390, 360) on mat-select#mat-select-0
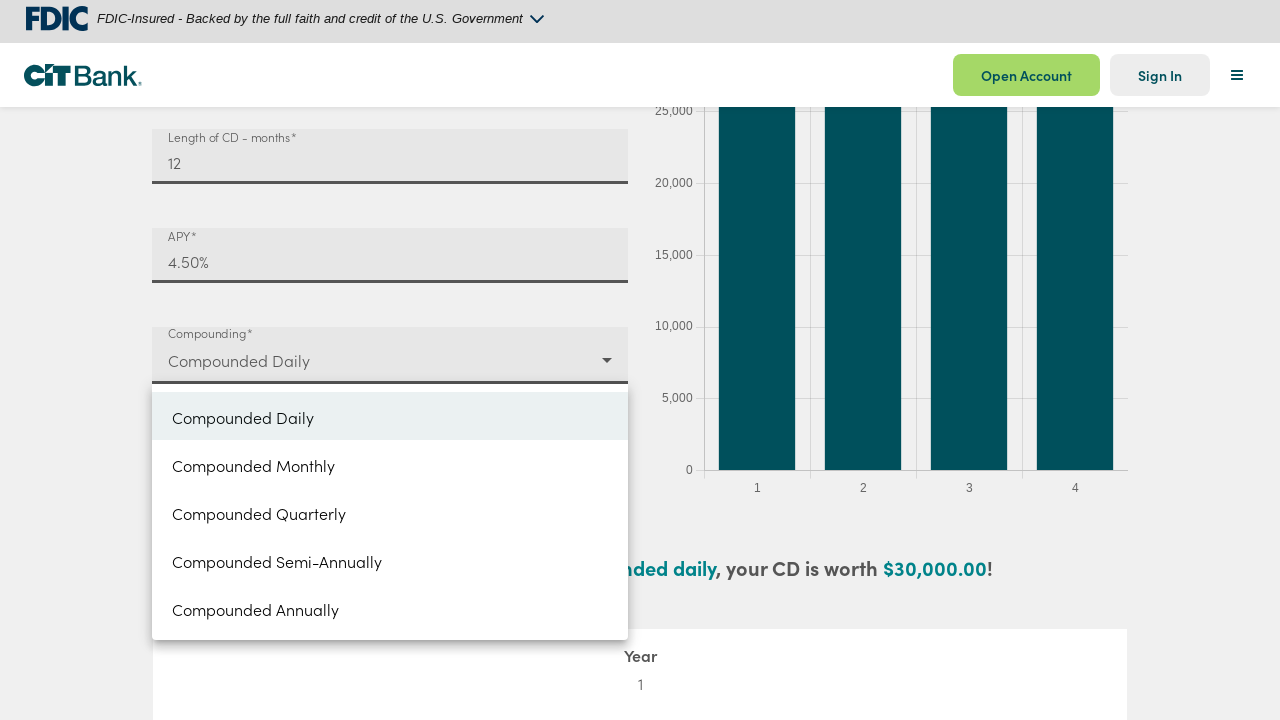

Dropdown options appeared
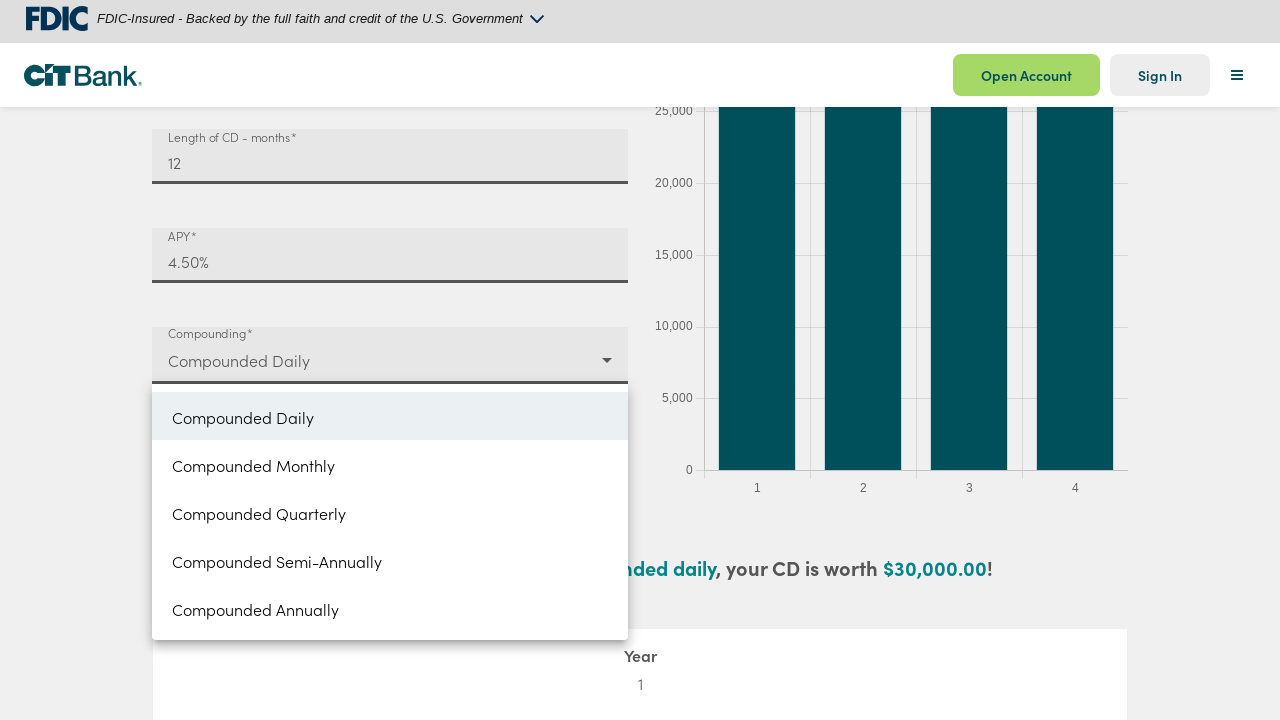

Selected 'Monthly' from compounding frequency dropdown at (390, 464) on mat-option:has-text('Monthly')
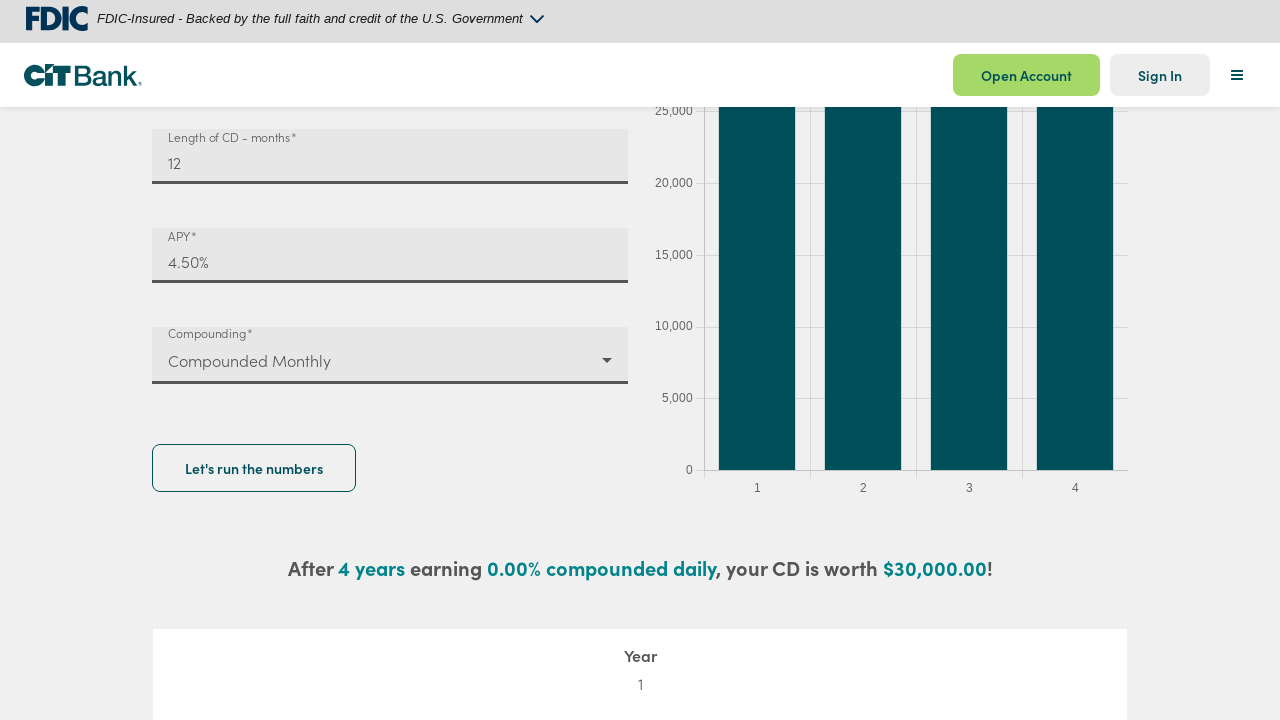

Clicked the calculate button at (254, 468) on button#CIT-chart-submit
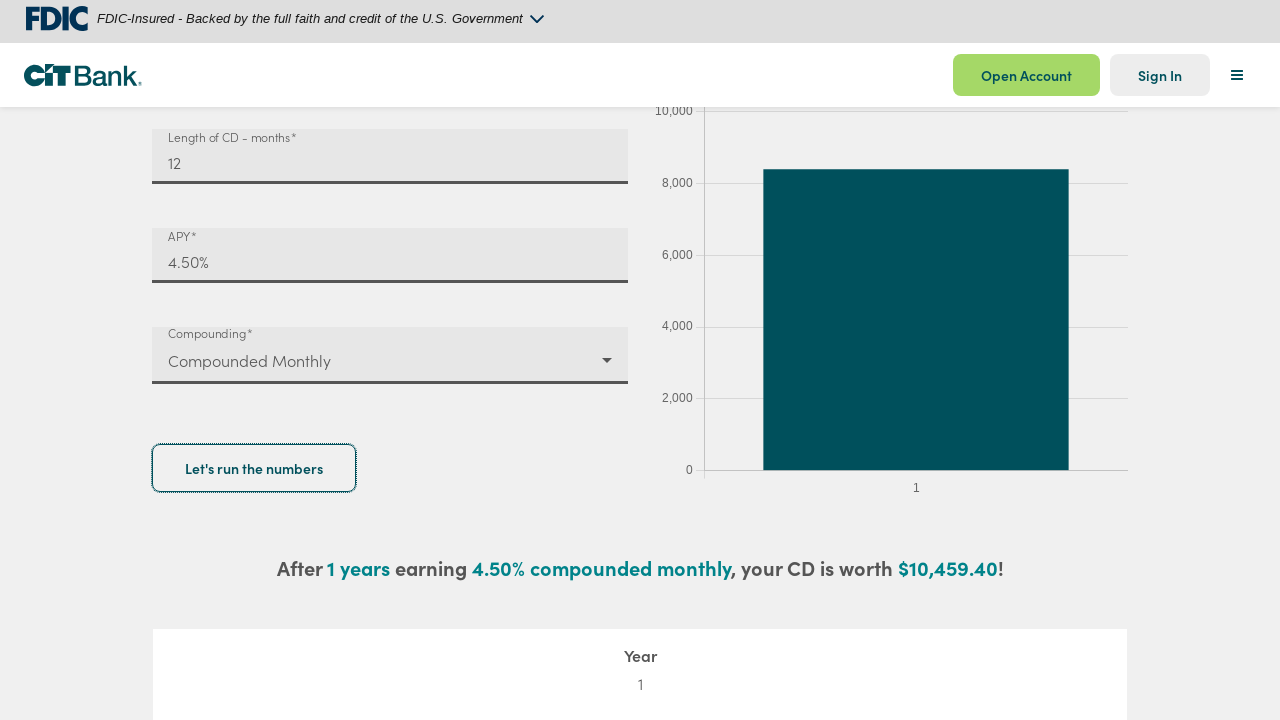

Calculation results displayed - total value is visible
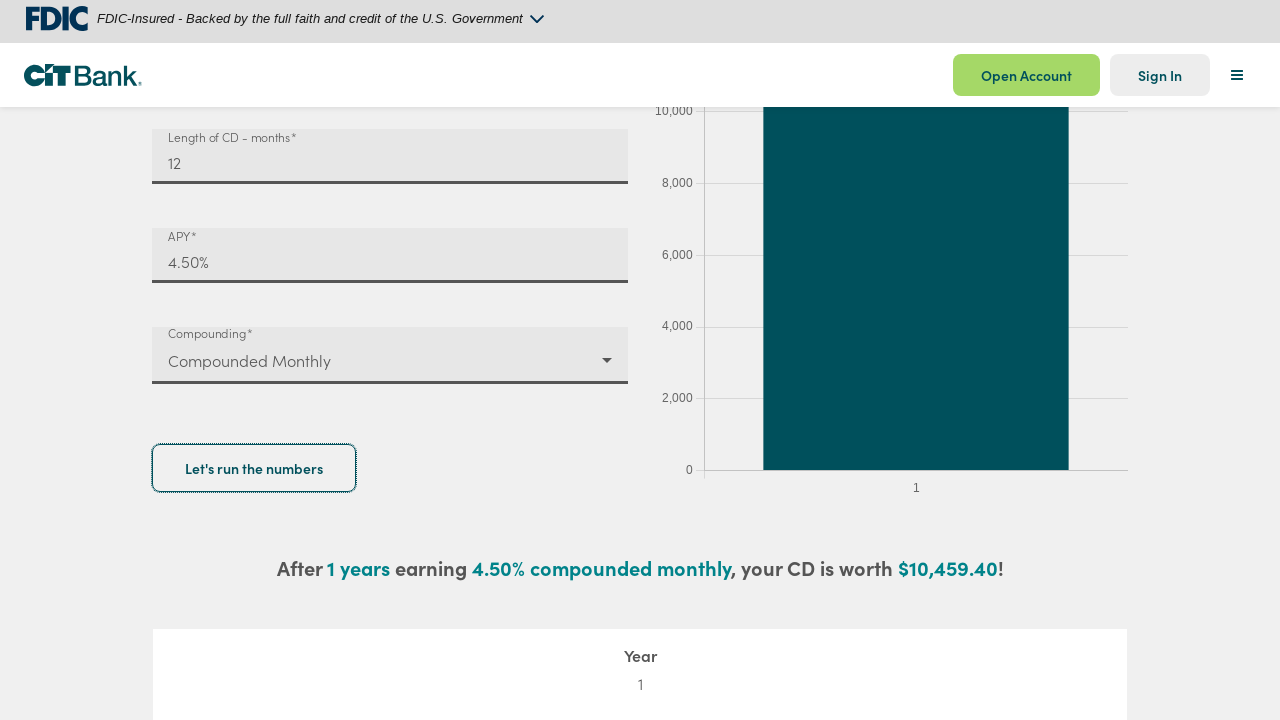

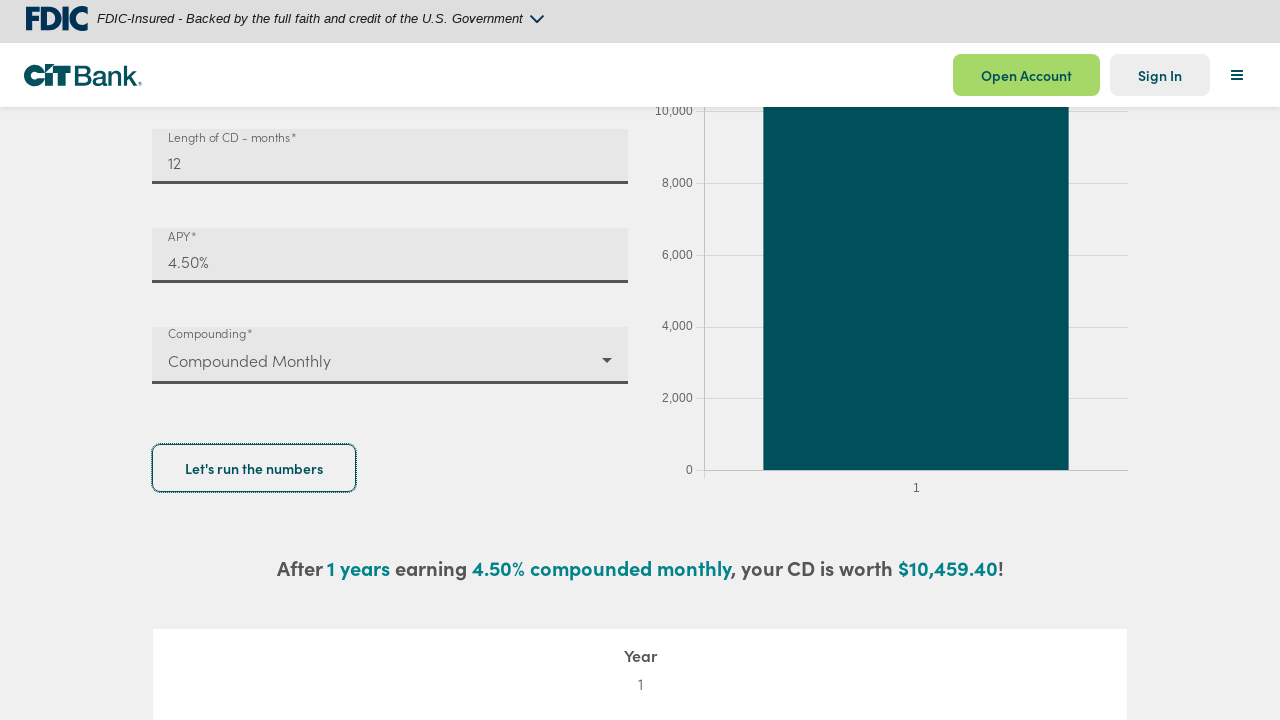